Tests window management by changing the browser window position and size

Starting URL: http://www.compendiumdev.co.uk/selenium/bounce.html

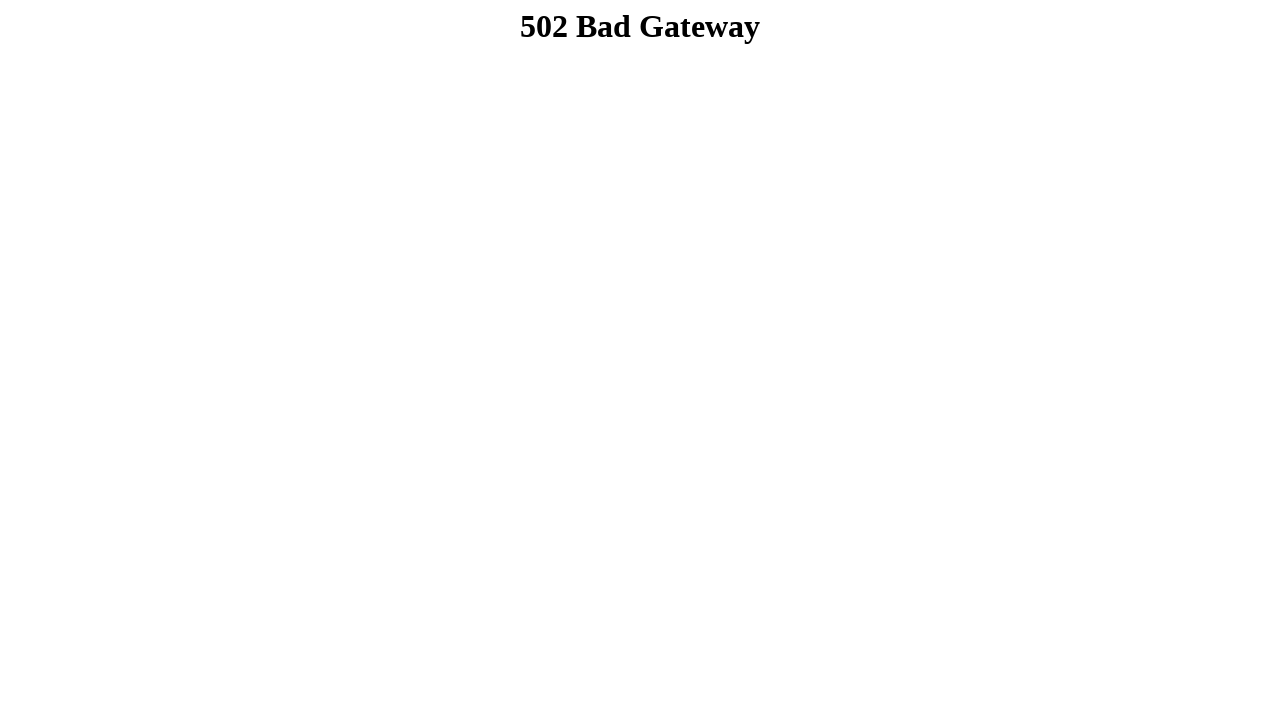

Set viewport size to 350x400 pixels
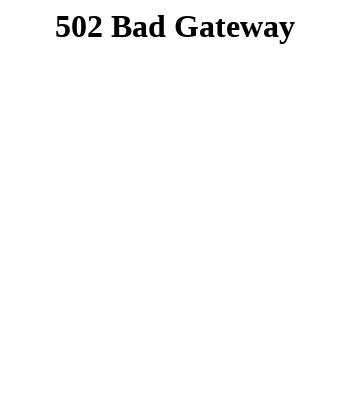

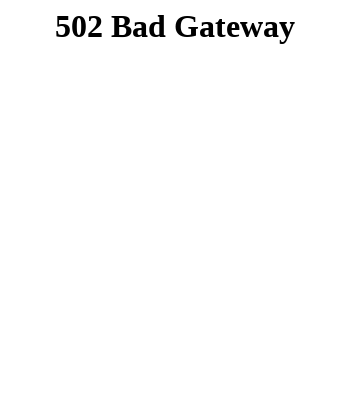